Navigates to a GitHub Pages personal portfolio/website and waits for the page to load completely.

Starting URL: https://jayesh15.github.io/

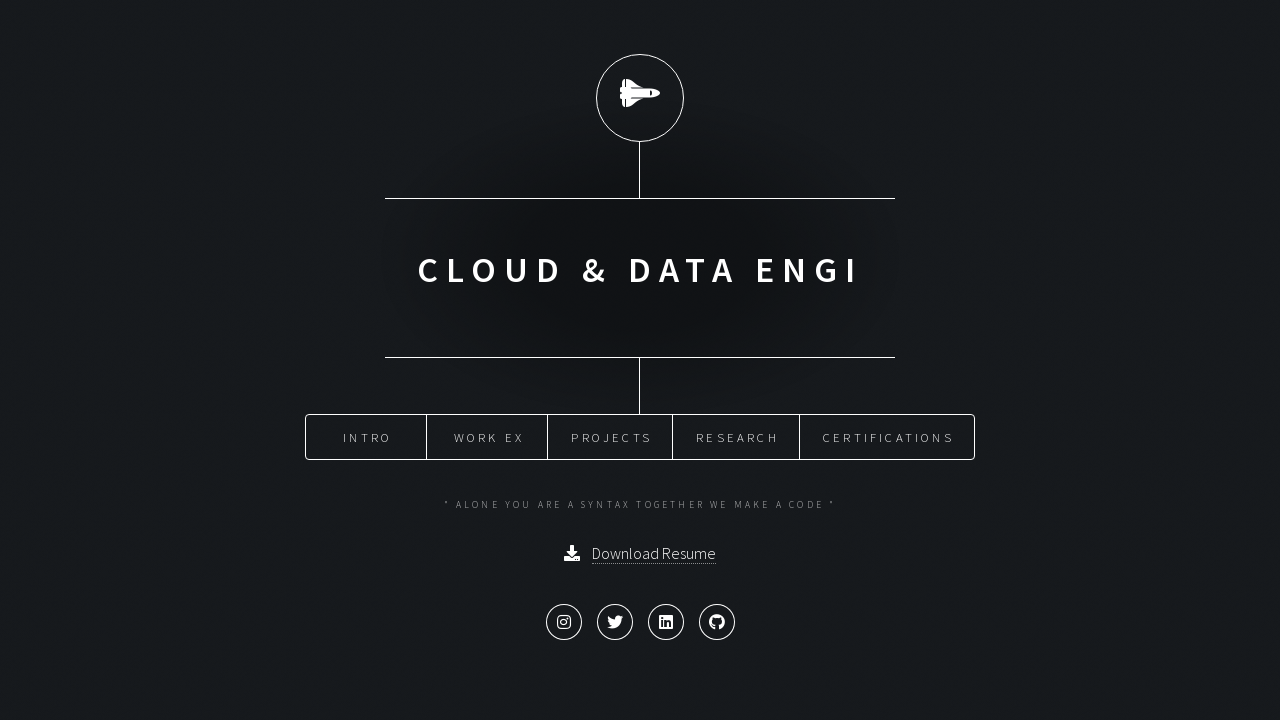

Waited for page to reach networkidle state (all network requests completed)
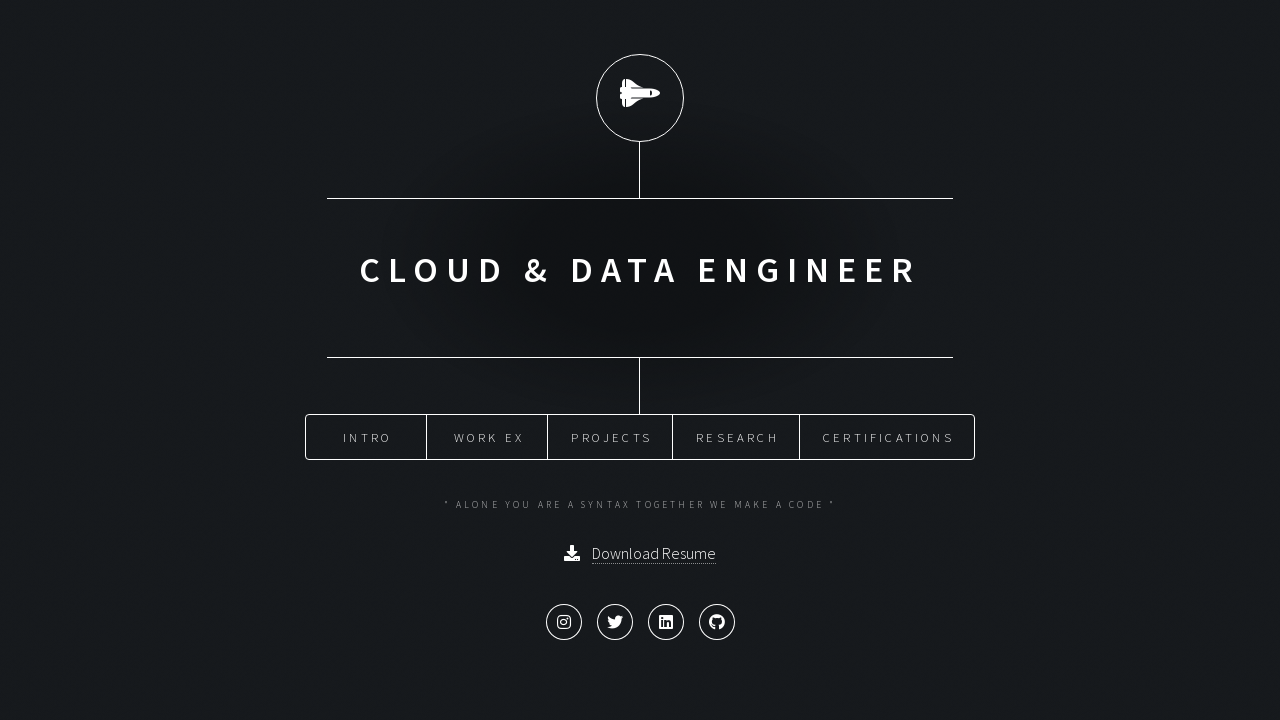

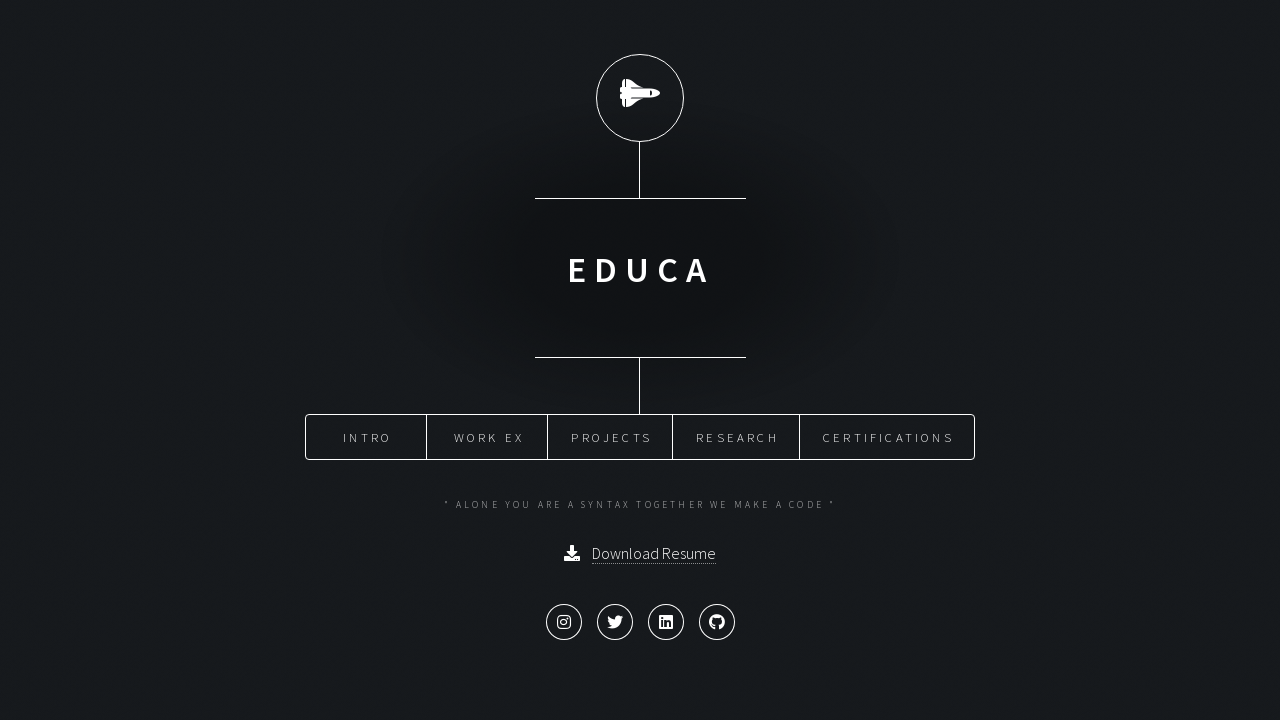